Tests window handling by clicking a link that opens in a new tab, verifying content in the new tab, and then switching back to verify content in the original tab

Starting URL: https://the-internet.herokuapp.com/iframe

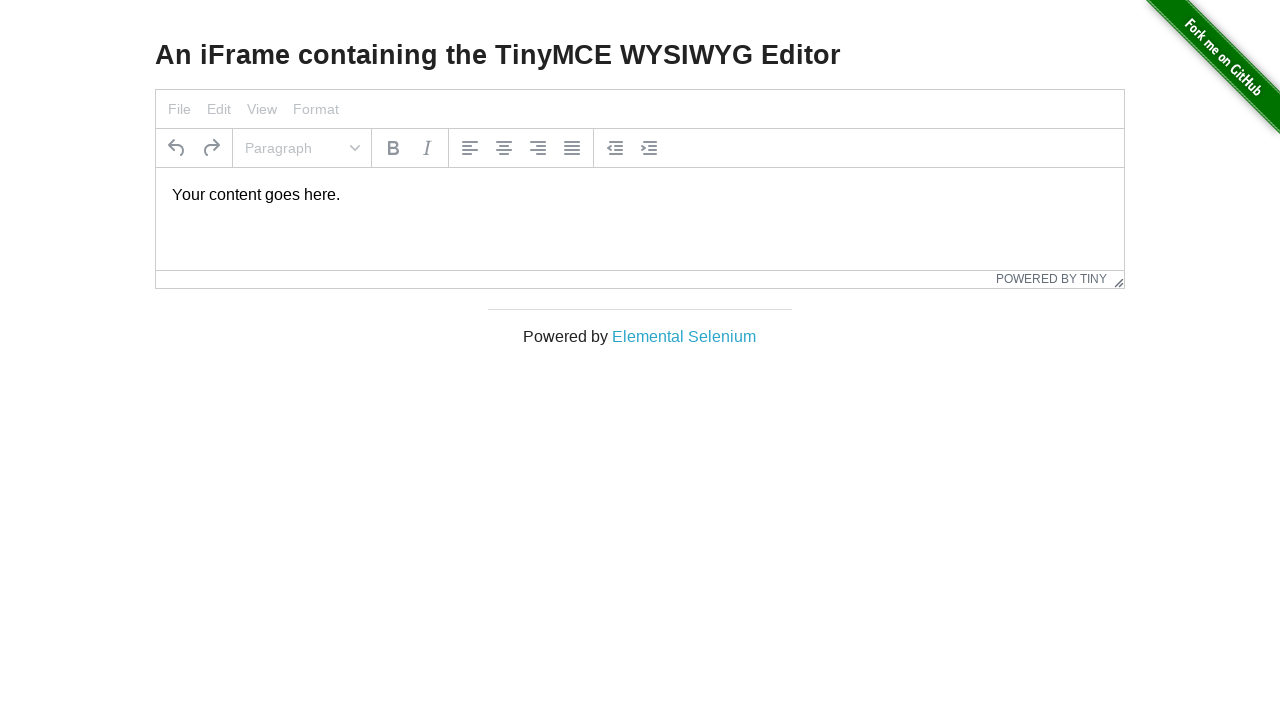

Stored reference to original page
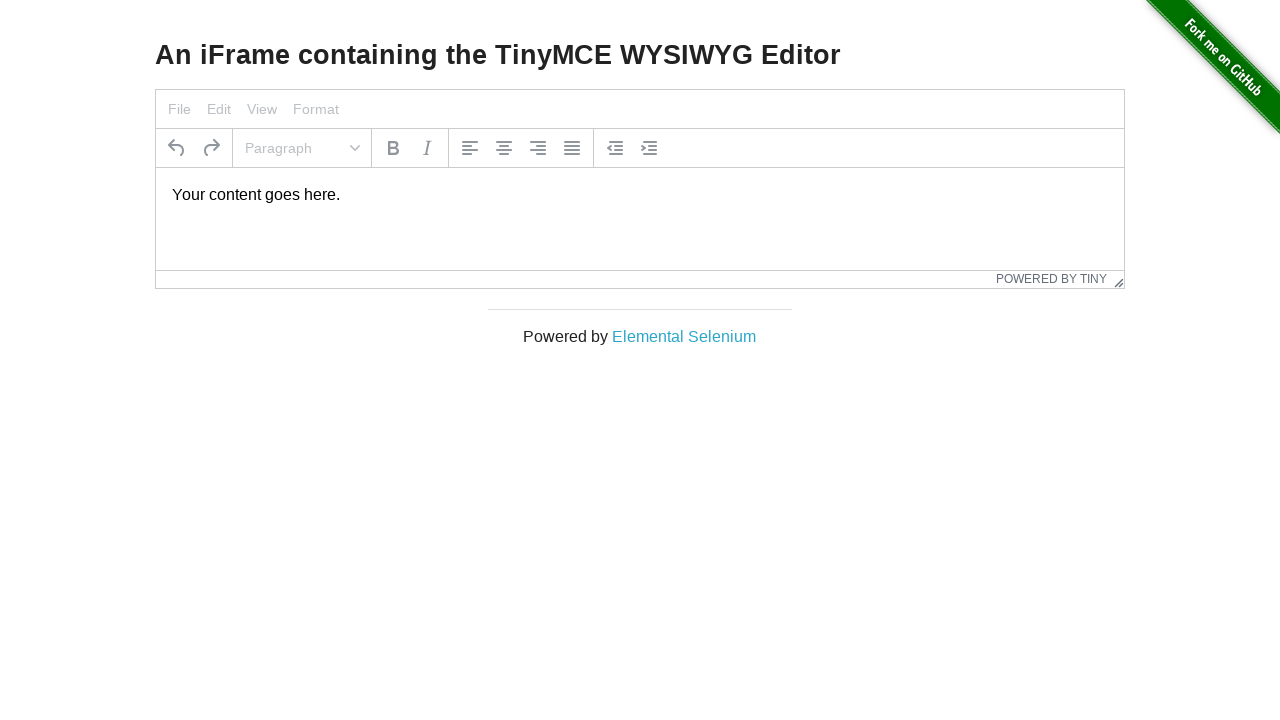

Clicked Elemental Selenium link that opens in new tab at (684, 336) on text='Elemental Selenium'
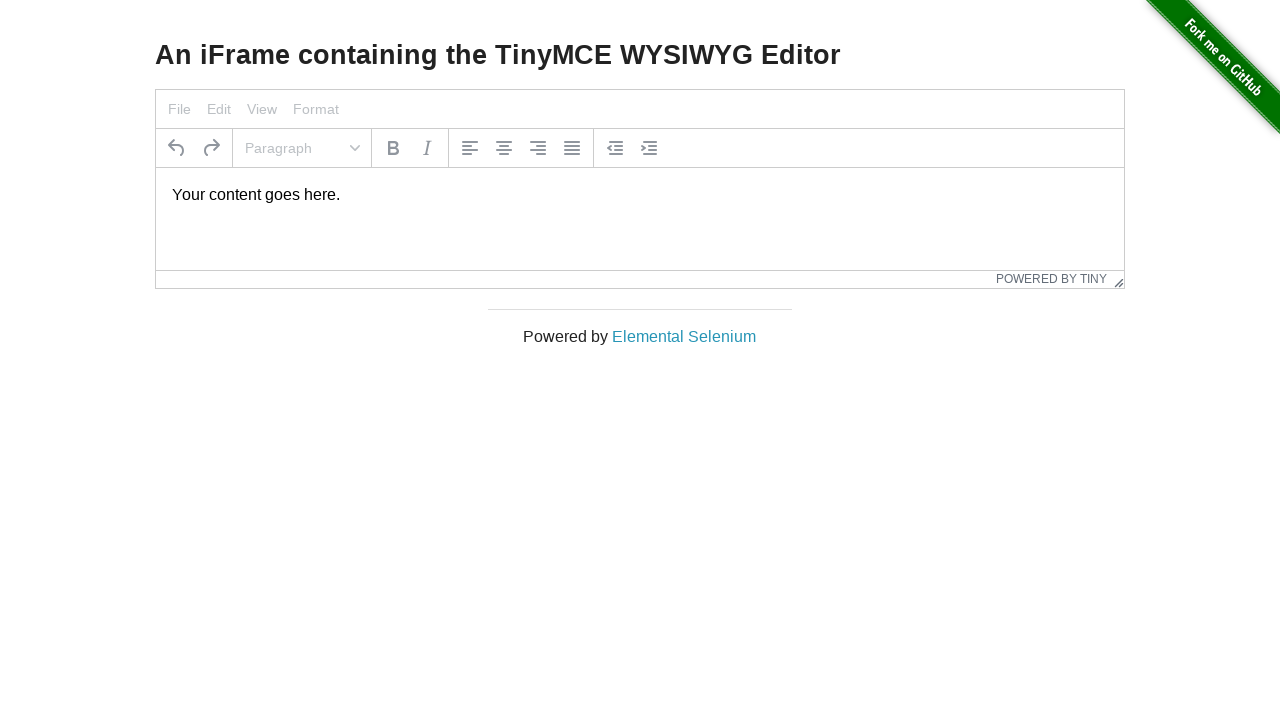

New tab opened and page reference captured
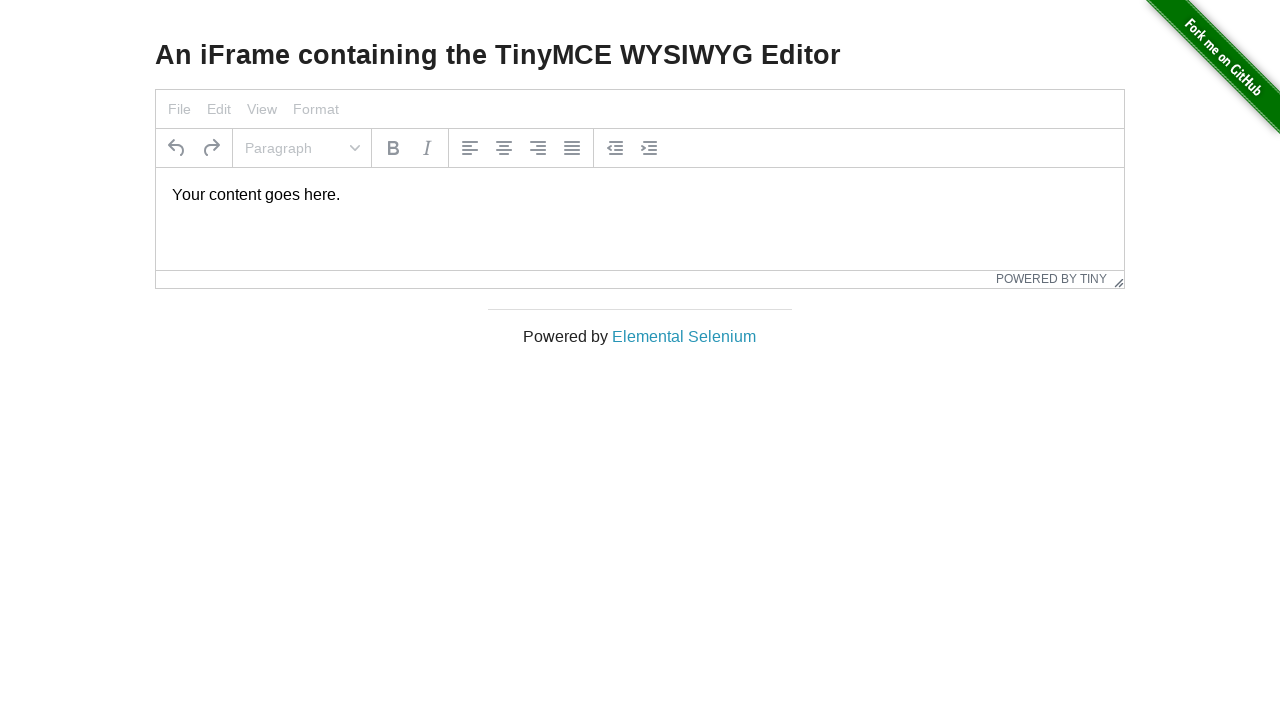

New tab fully loaded
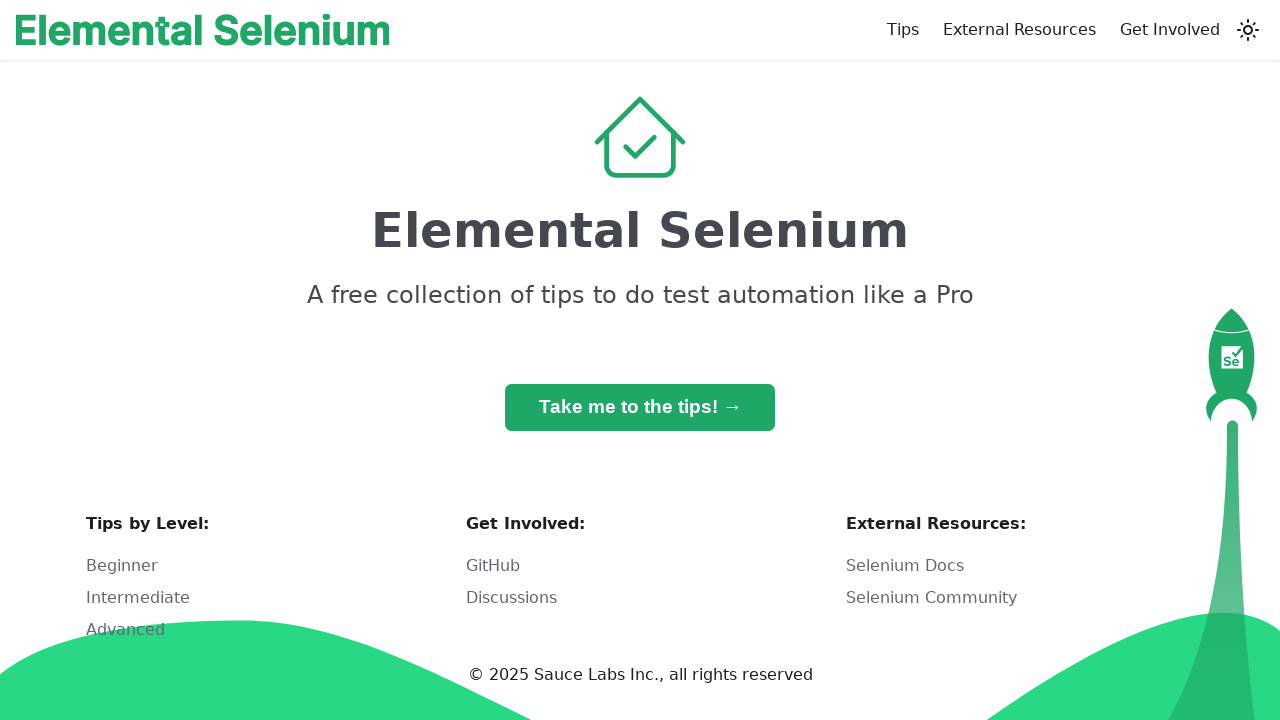

Verified heading 'Elemental Selenium' in new tab
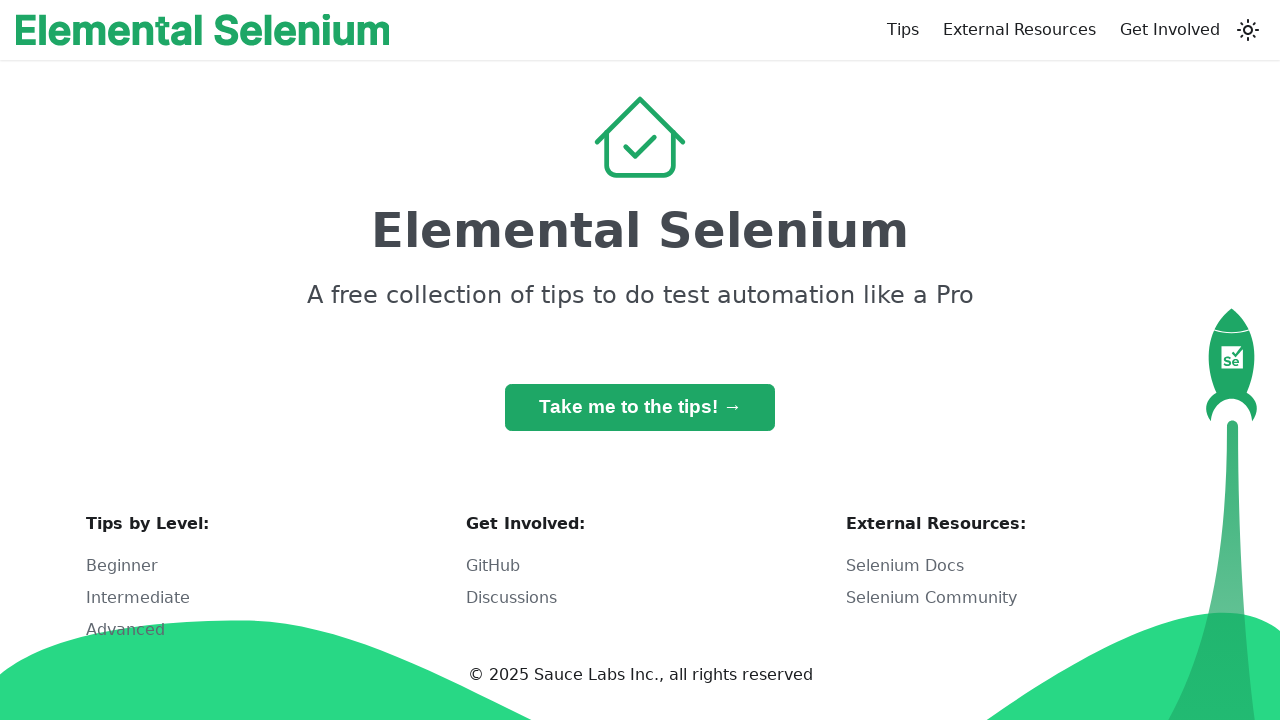

Verified original tab heading matches 'An iFrame containing the TinyMCE WYSIWYG Editor'
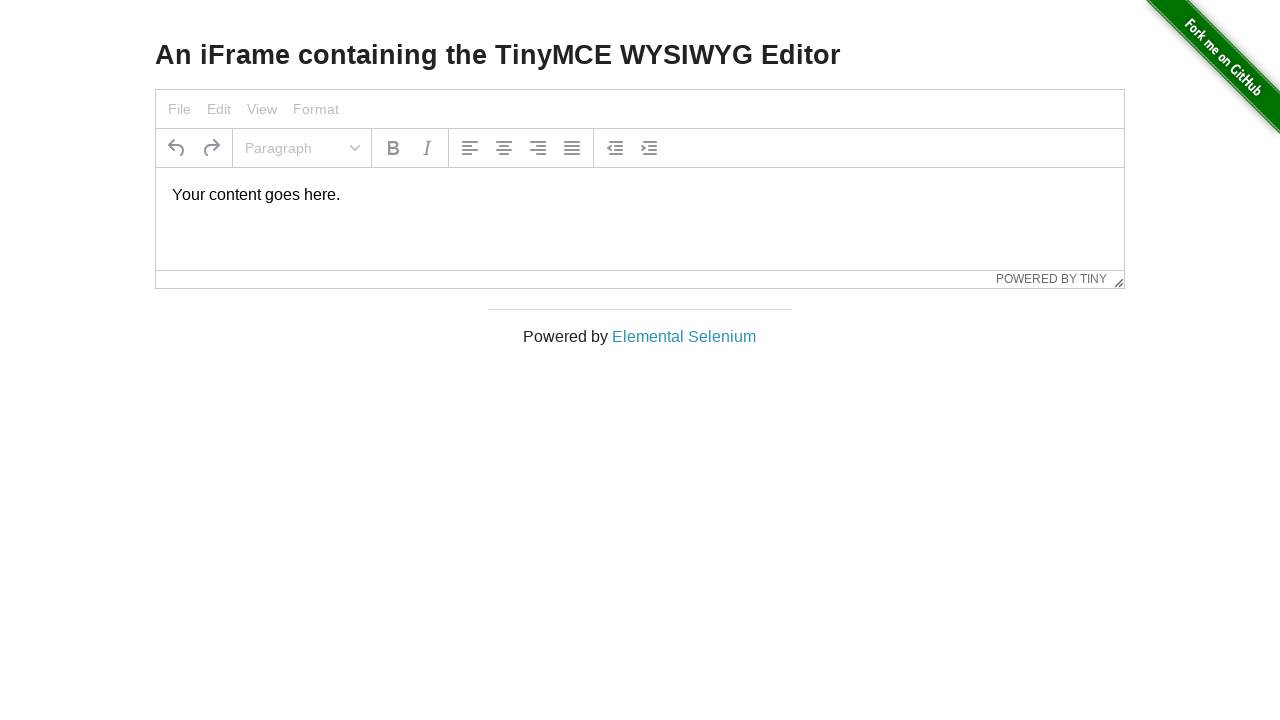

Closed the new tab
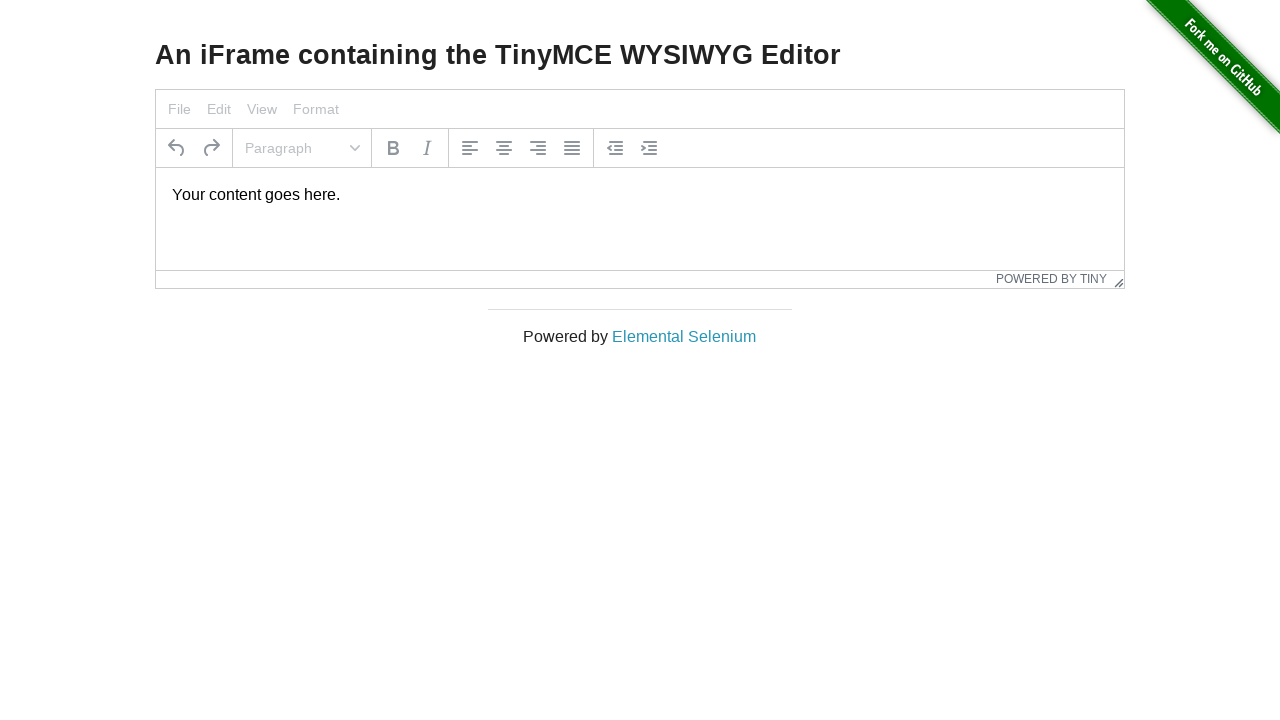

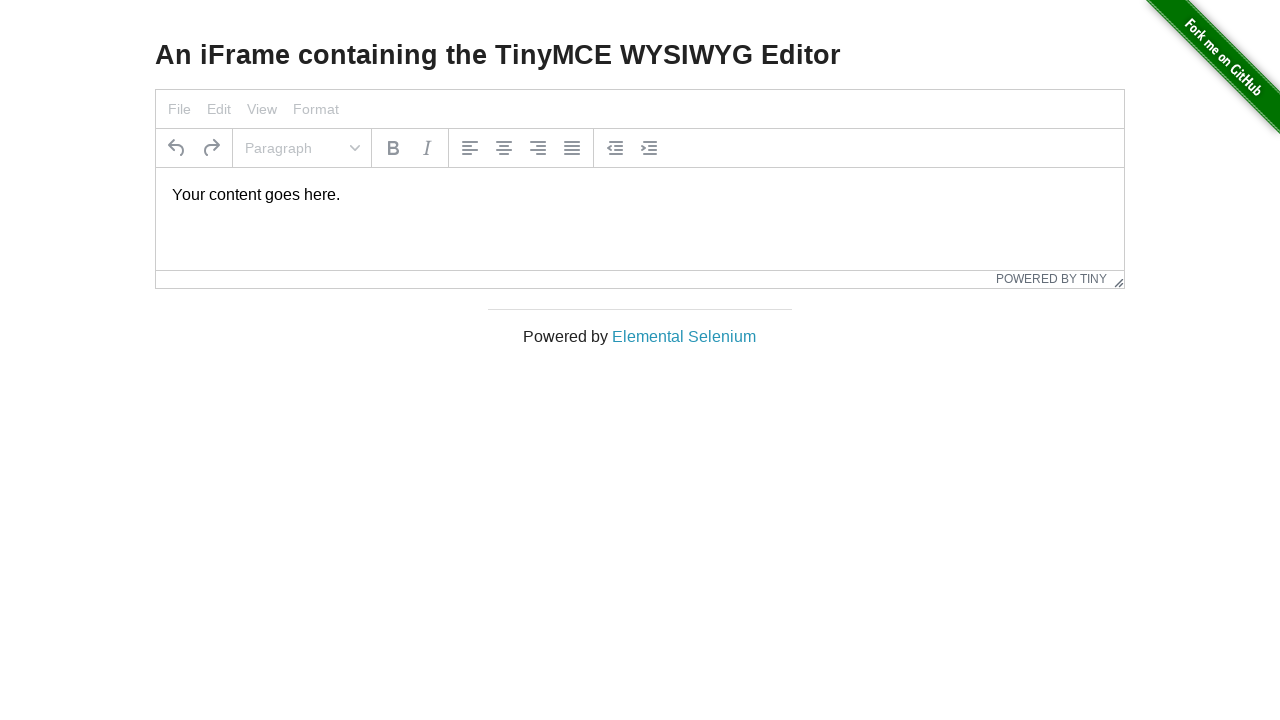